Tests tooltip functionality on jQuery UI demo page by hovering over an age input field and verifying the tooltip content appears correctly

Starting URL: http://jqueryui.com/tooltip/

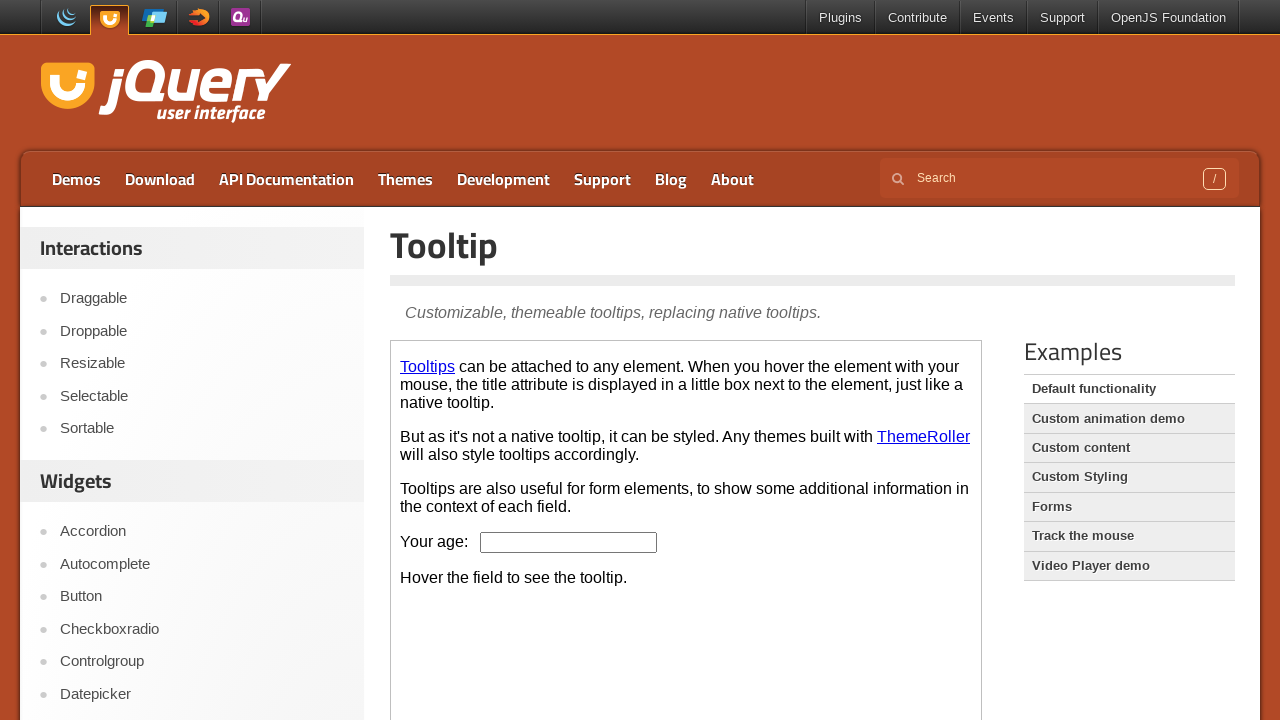

Located the demo iframe
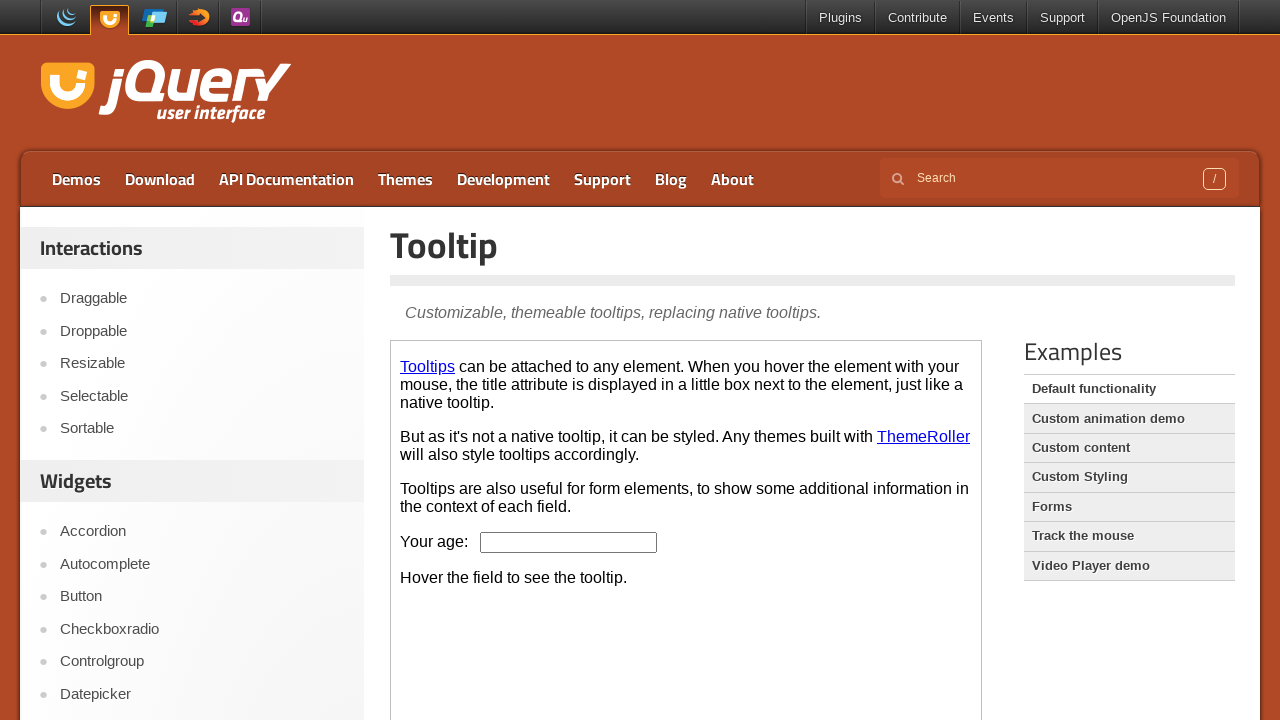

Hovered over the age input field to trigger tooltip at (569, 542) on .demo-frame >> internal:control=enter-frame >> #age
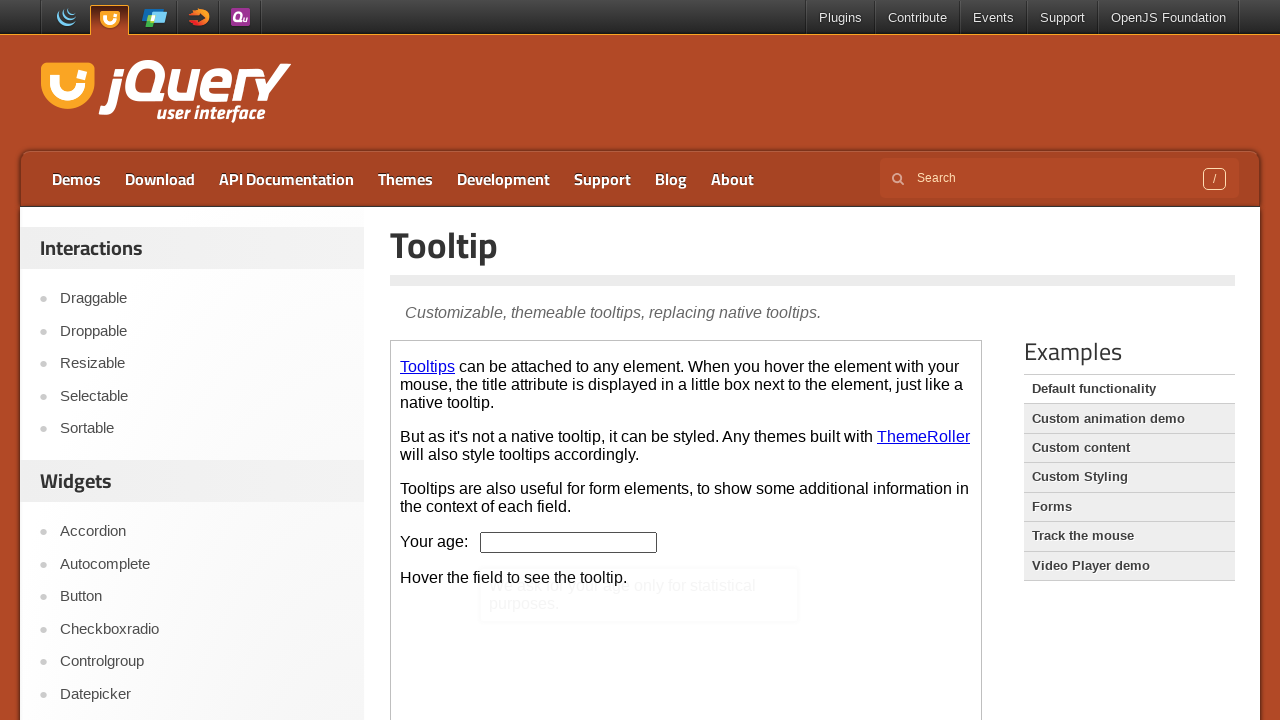

Tooltip element became visible
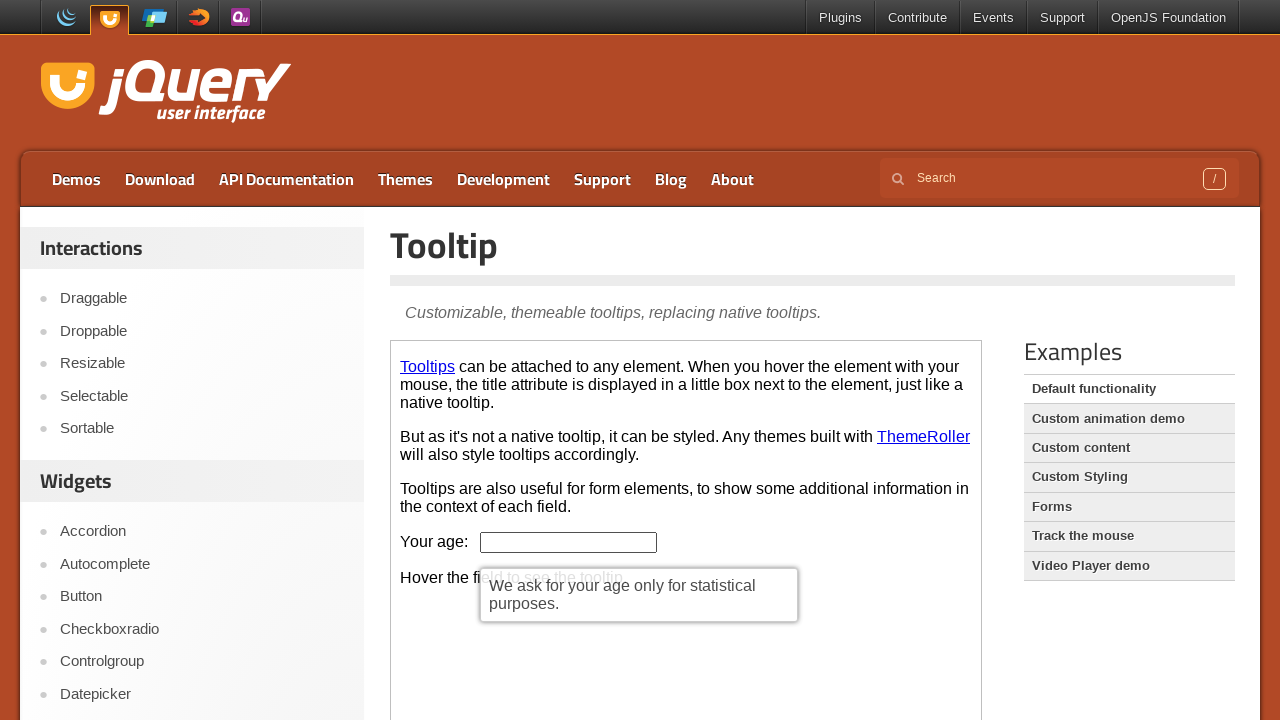

Verified tooltip content matches expected text
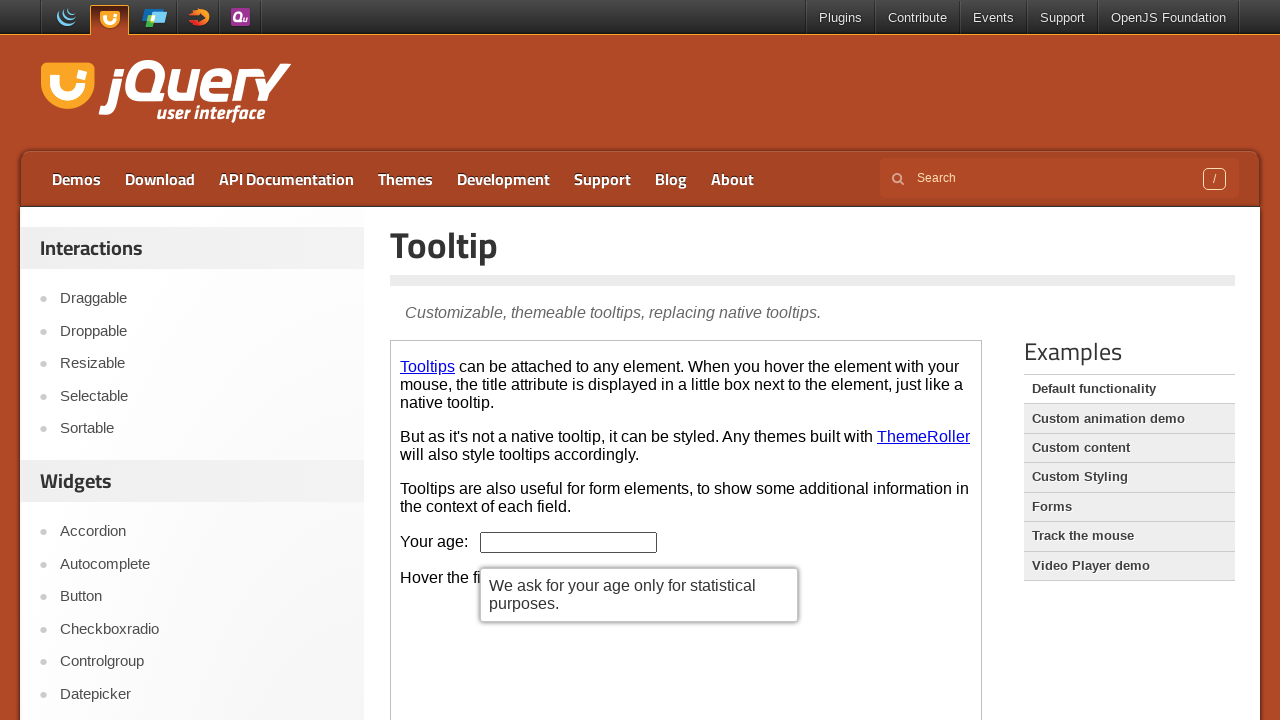

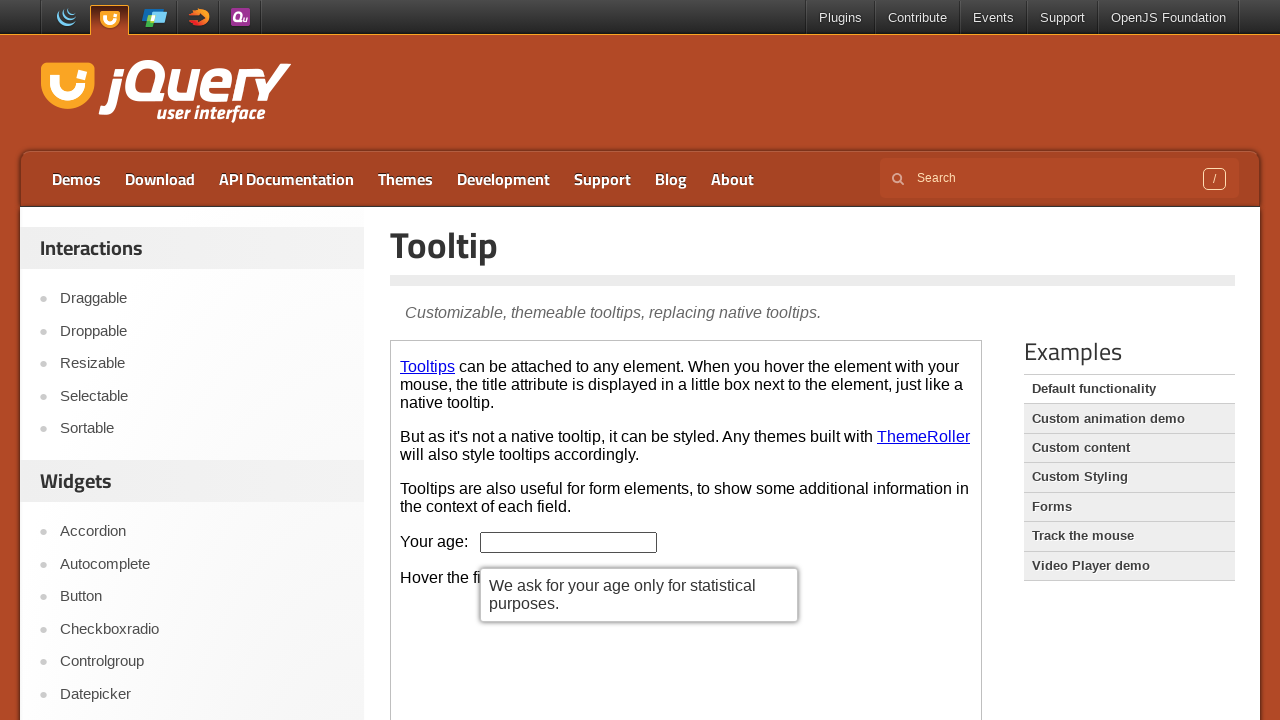